Tests API mocking functionality by intercepting an API call for fruits, returning mock data, and verifying the mocked fruit name appears on the page.

Starting URL: https://demo.playwright.dev/api-mocking

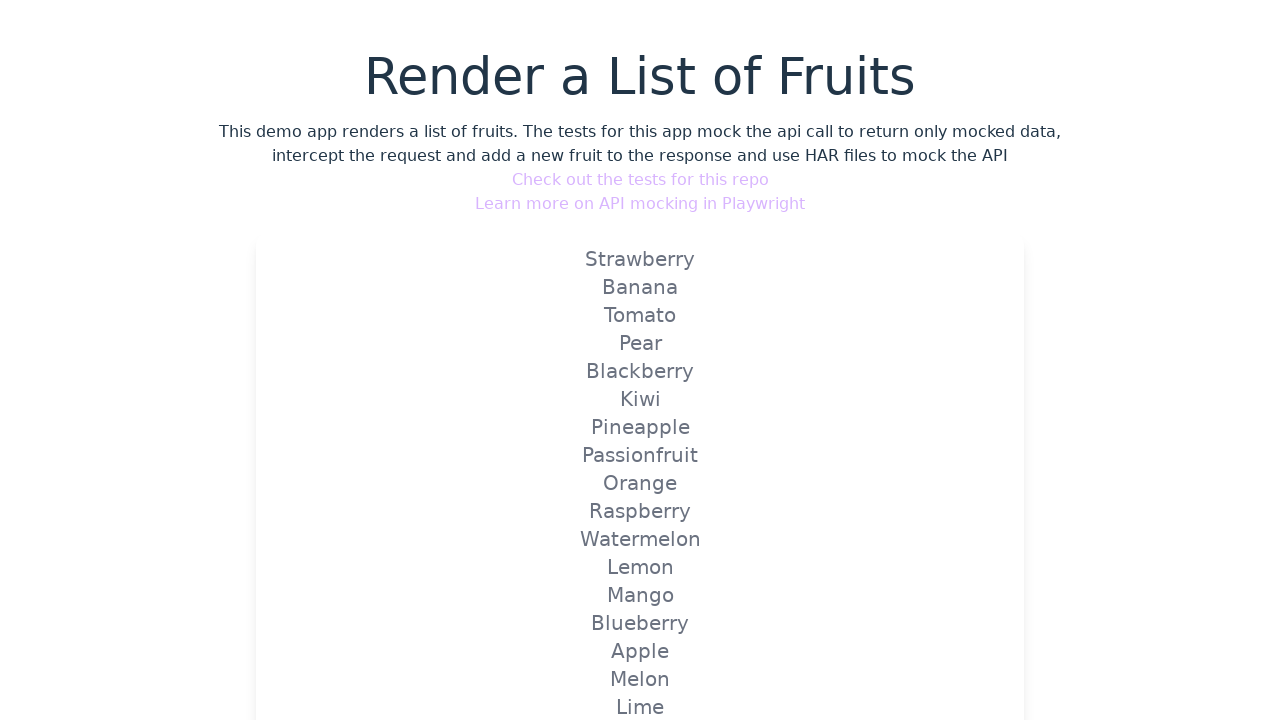

Set up API mock route for fruits endpoint to return mock fruit 'blah'
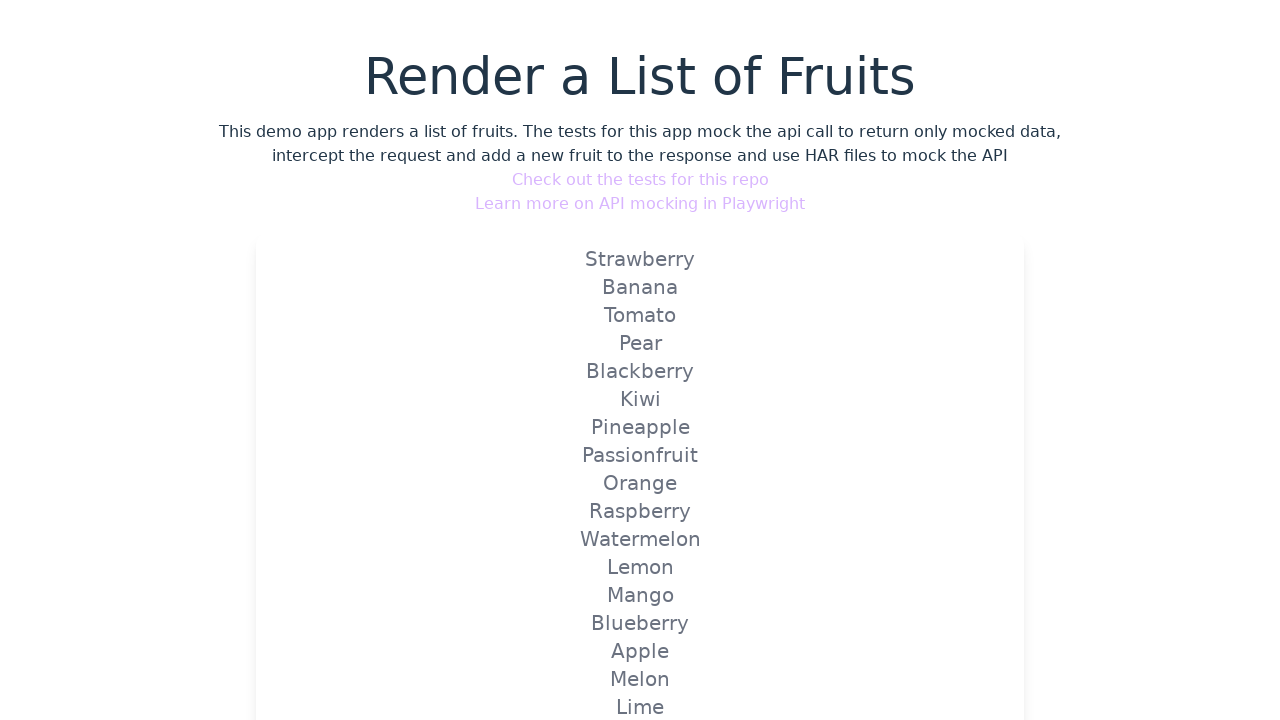

Navigated to API mocking demo page
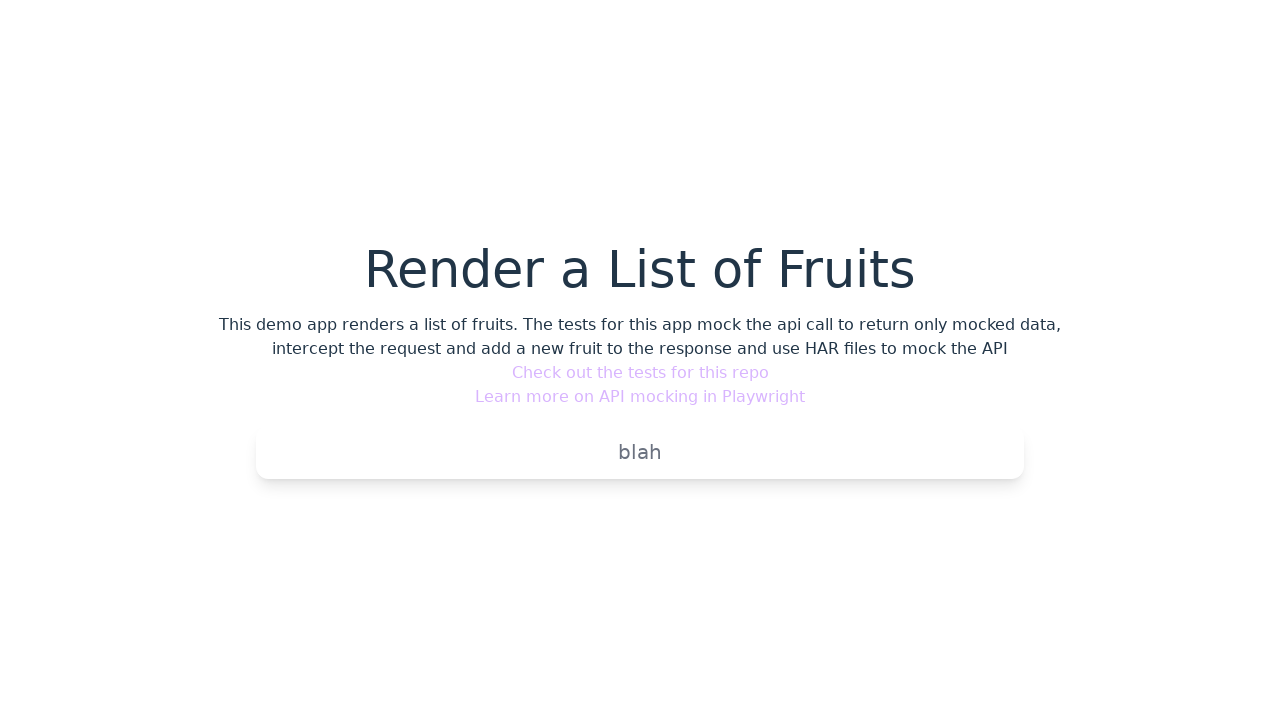

Verified mocked fruit name 'blah' is visible on the page
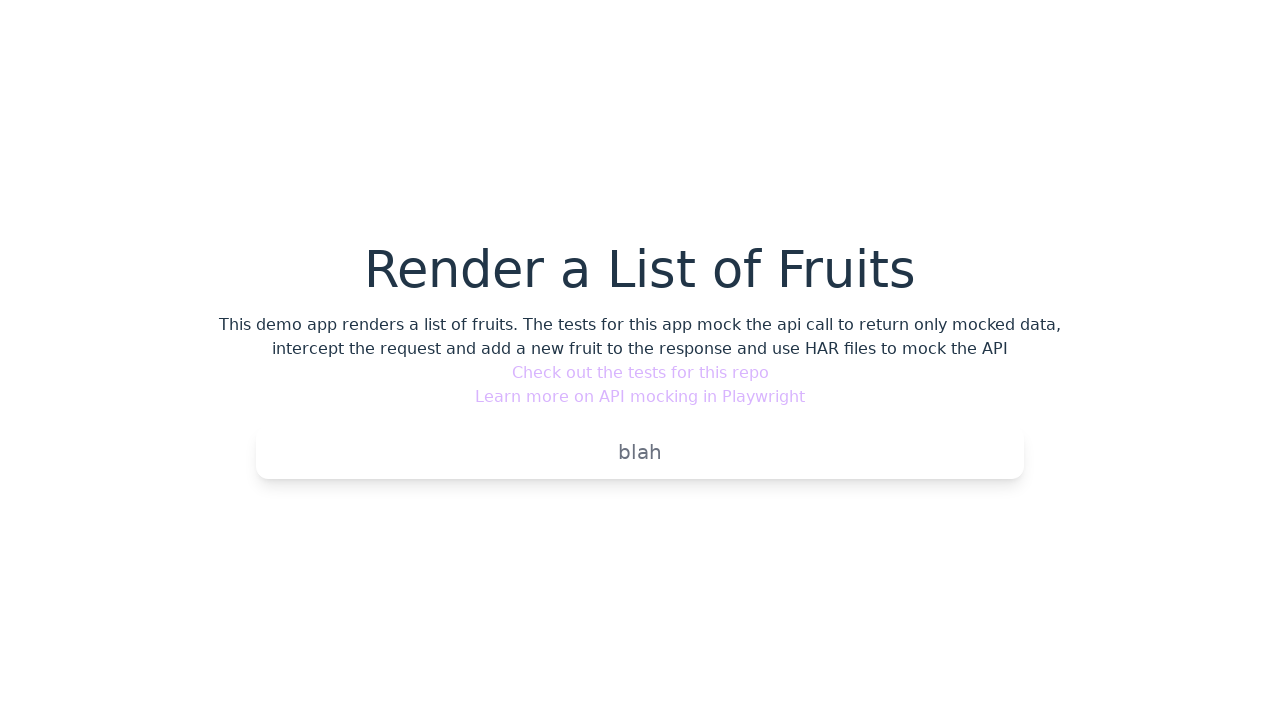

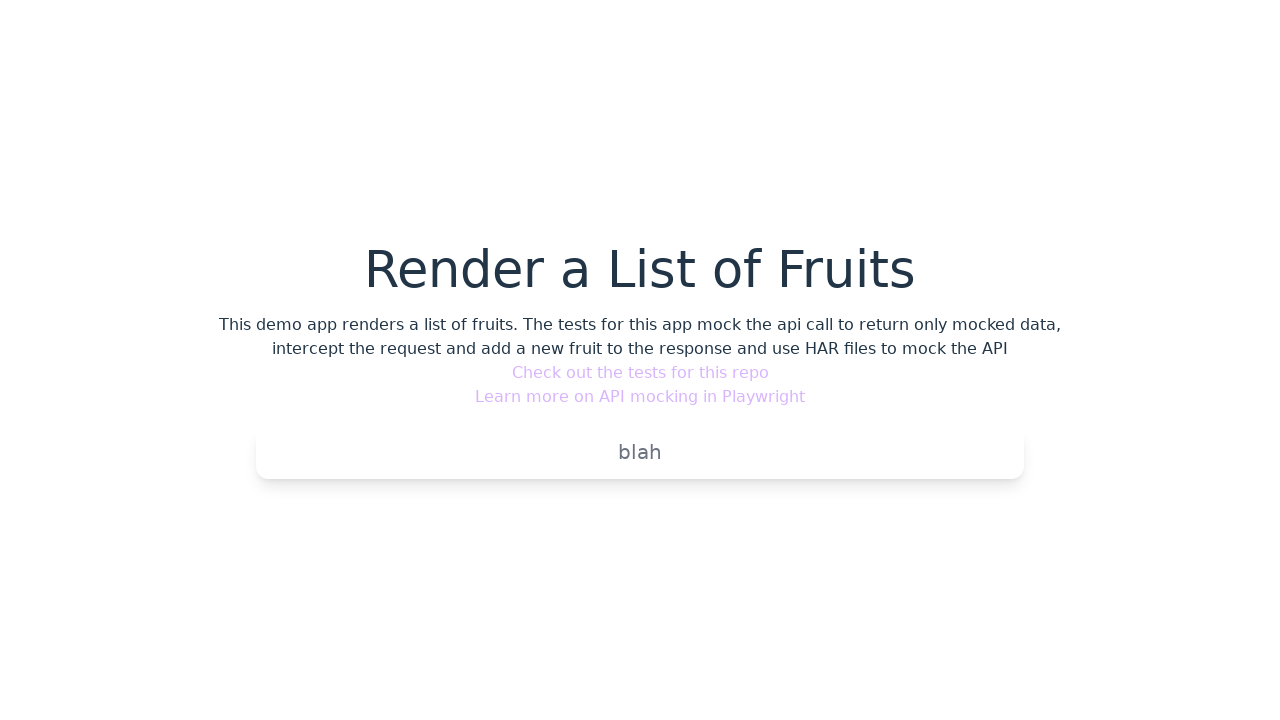